Tests hover functionality by moving mouse over user avatars and verifying that user names appear when hovering

Starting URL: https://the-internet.herokuapp.com/hovers

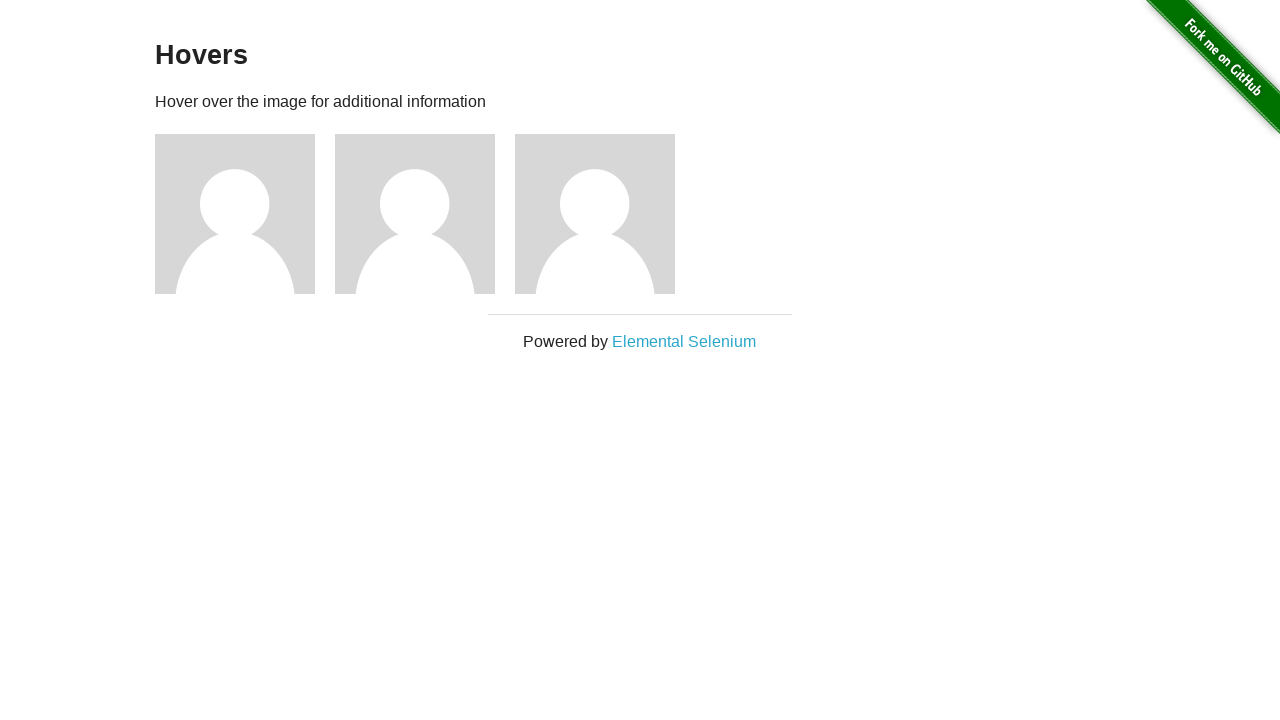

Located all user avatar images on the page
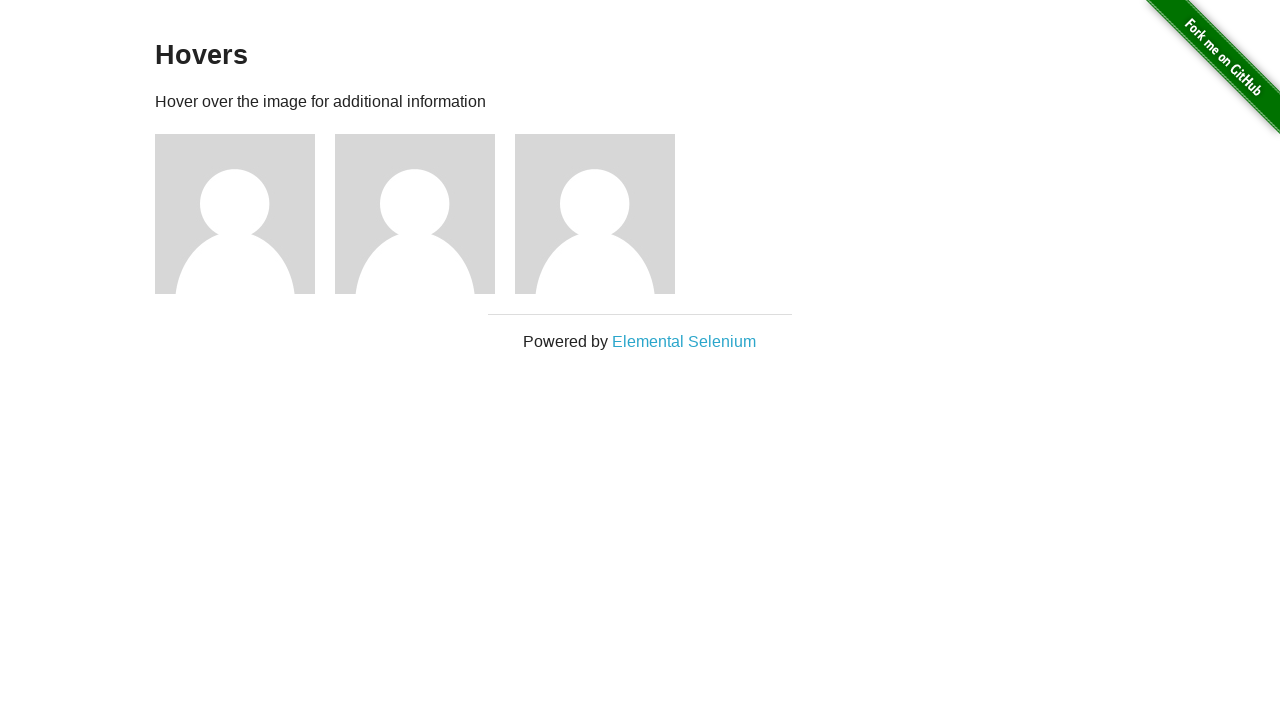

Located all user name elements (h5 tags)
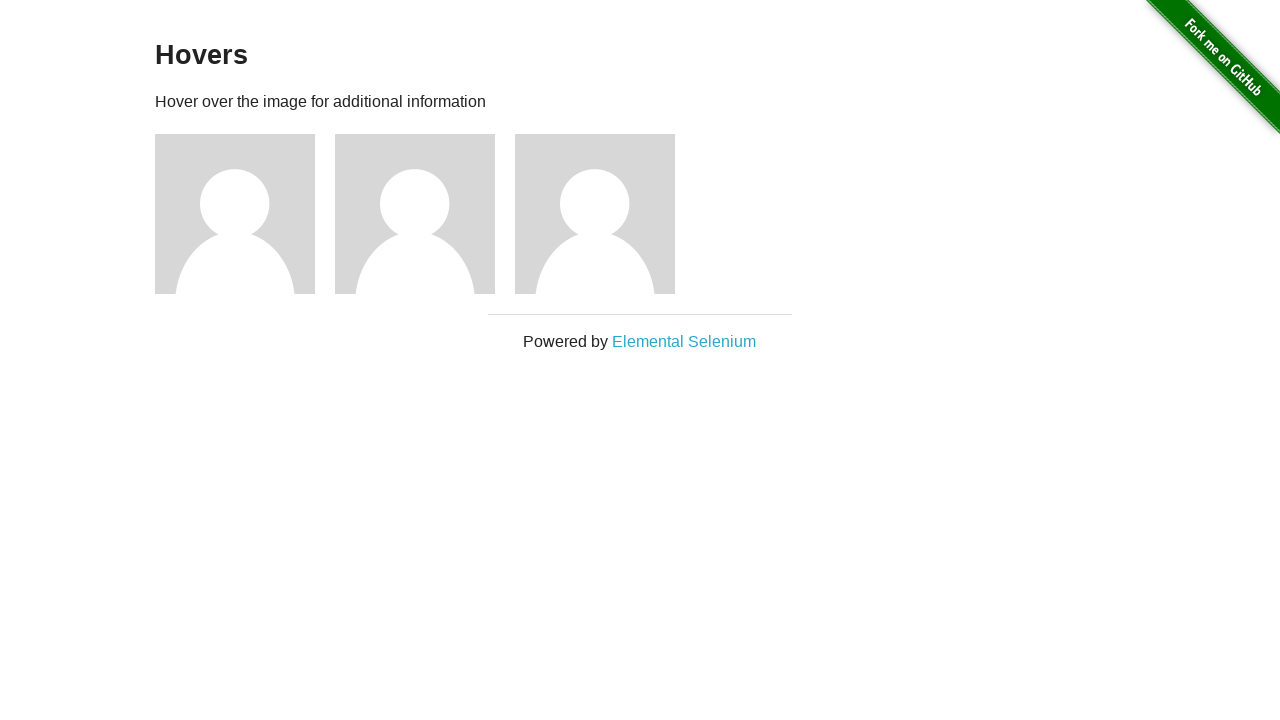

Hovered over user avatar 1 at (235, 214) on xpath=//img[@alt='User Avatar'] >> nth=0
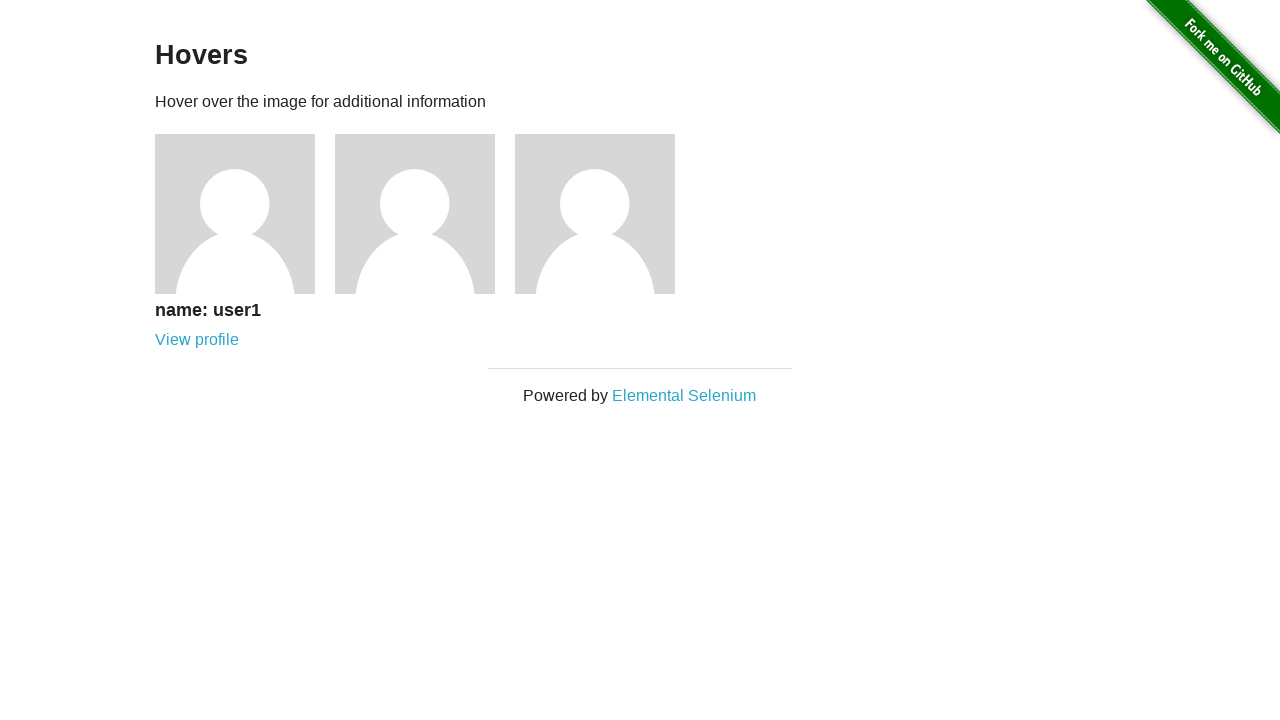

Waited for hover effect to be visible for user 1
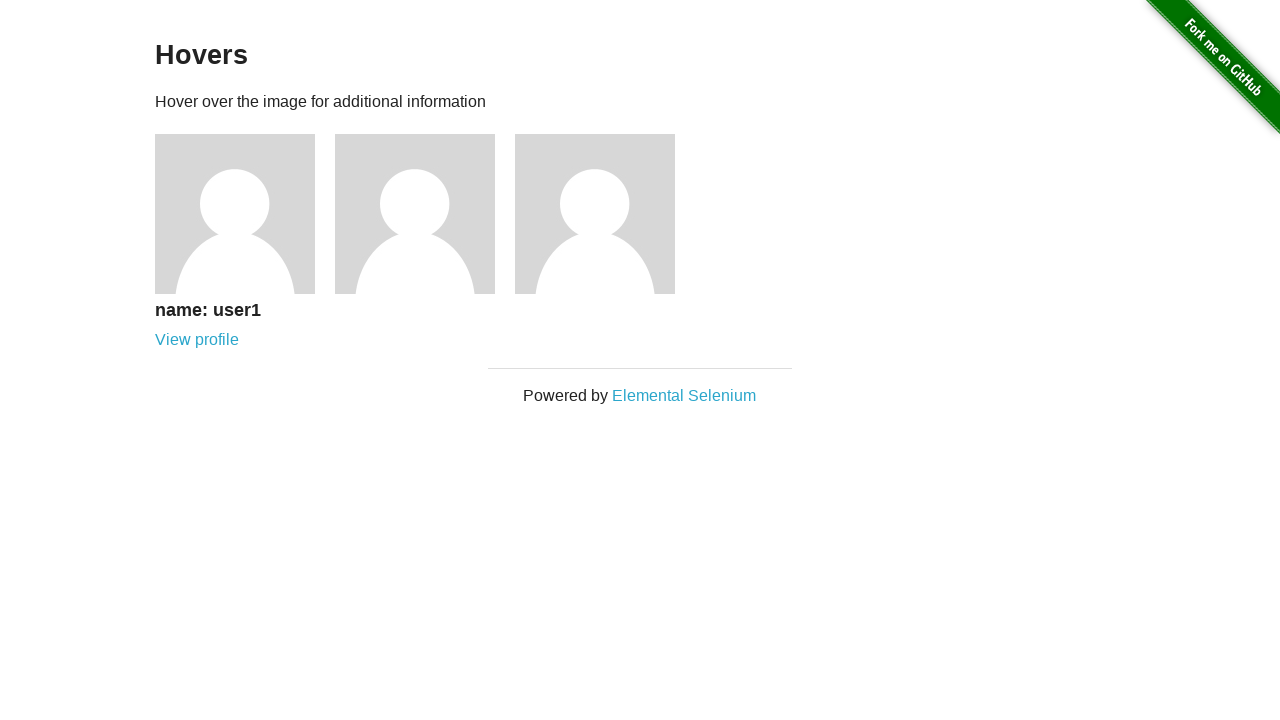

Verified that user name 1 is visible after hover
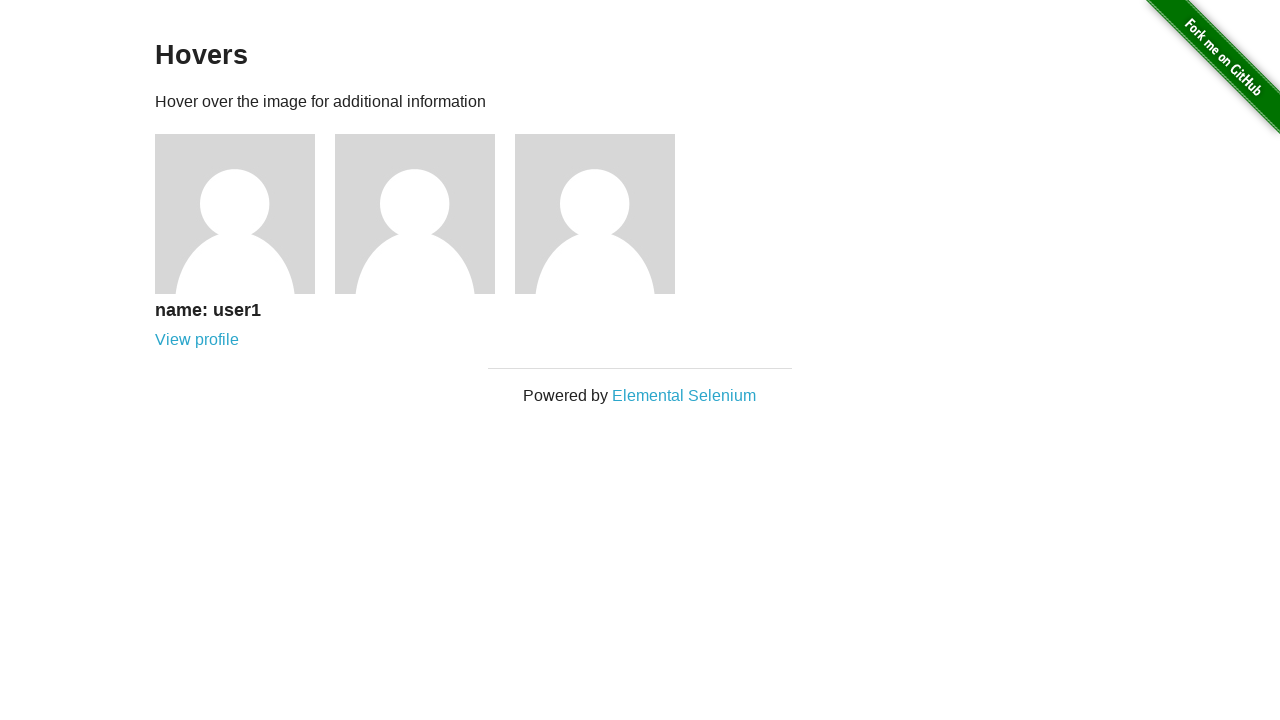

Hovered over user avatar 2 at (415, 214) on xpath=//img[@alt='User Avatar'] >> nth=1
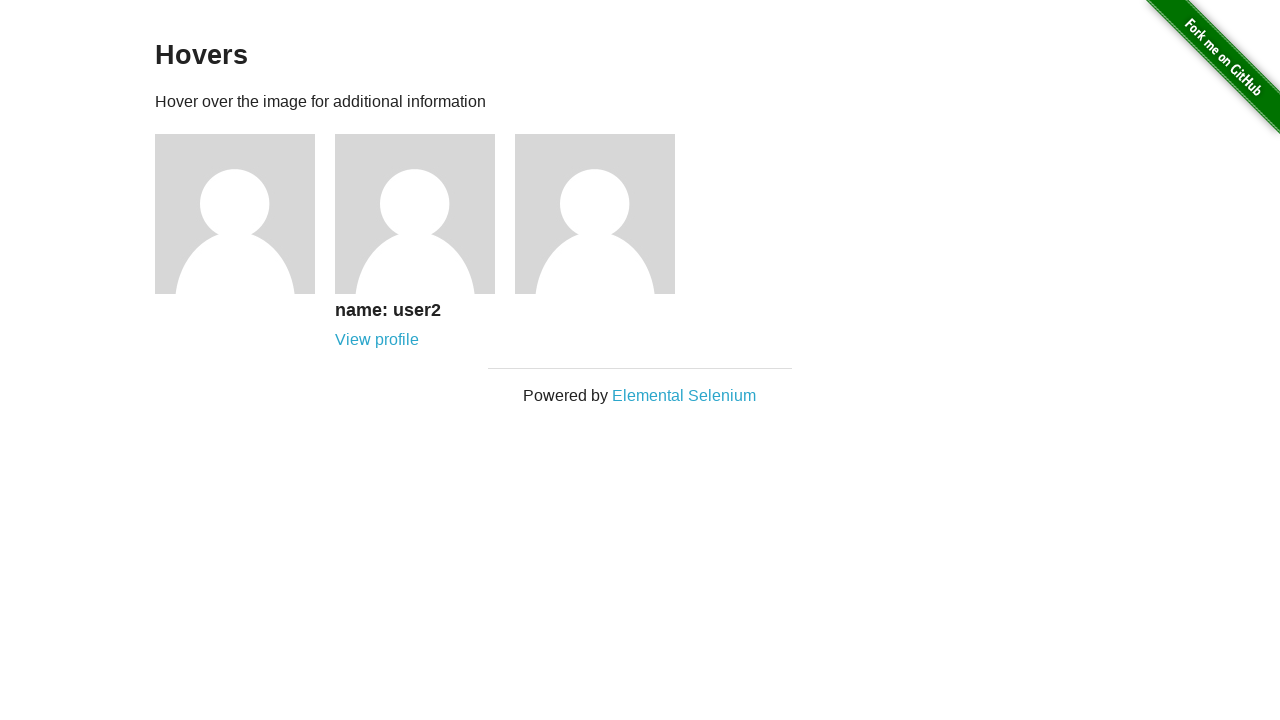

Waited for hover effect to be visible for user 2
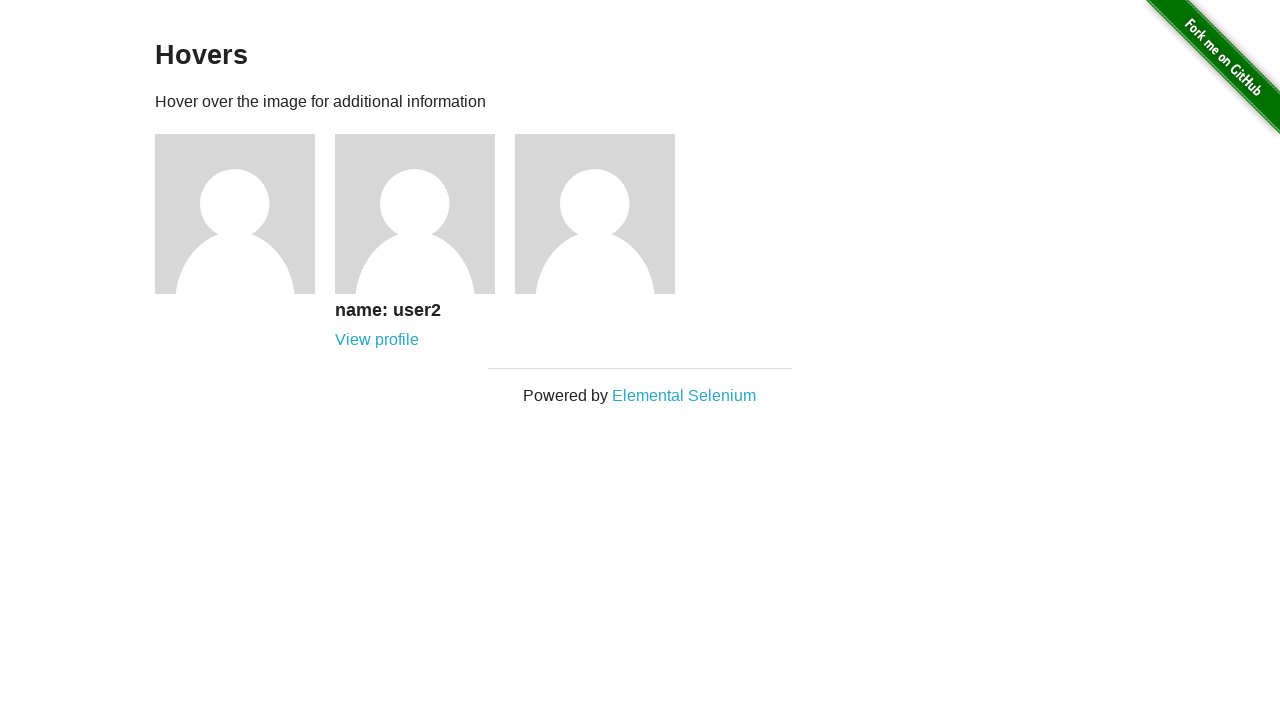

Verified that user name 2 is visible after hover
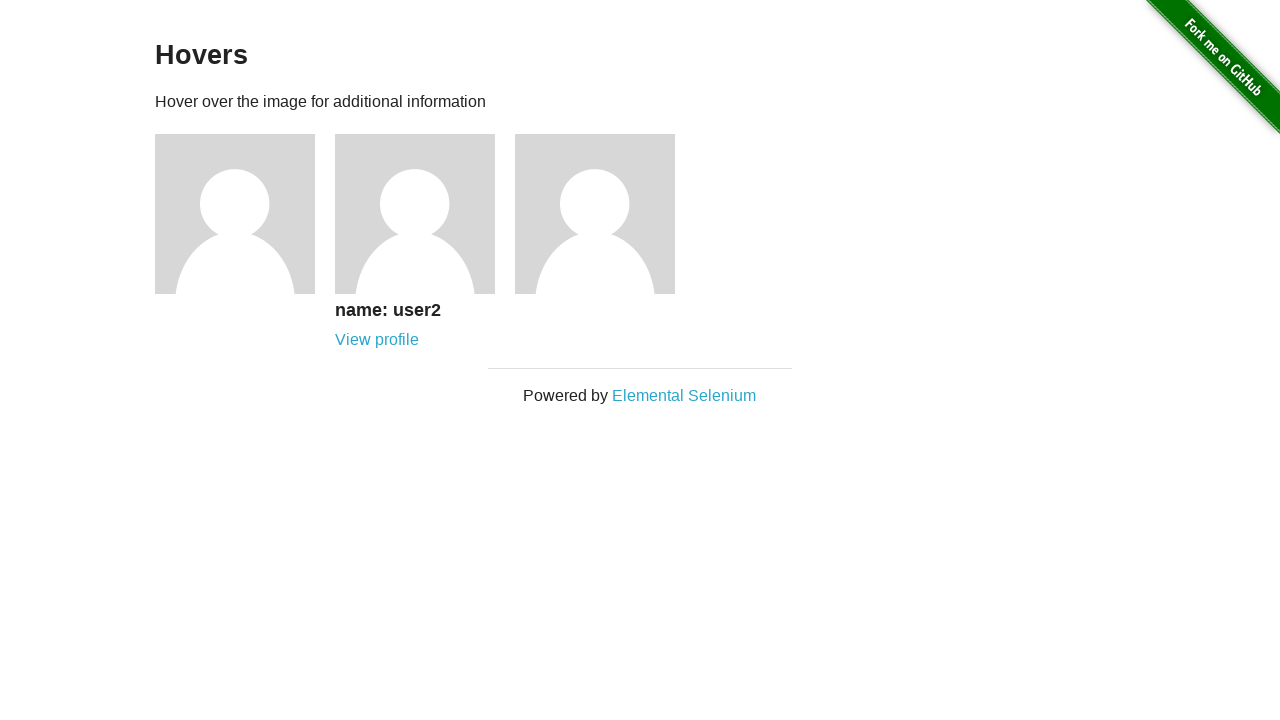

Hovered over user avatar 3 at (595, 214) on xpath=//img[@alt='User Avatar'] >> nth=2
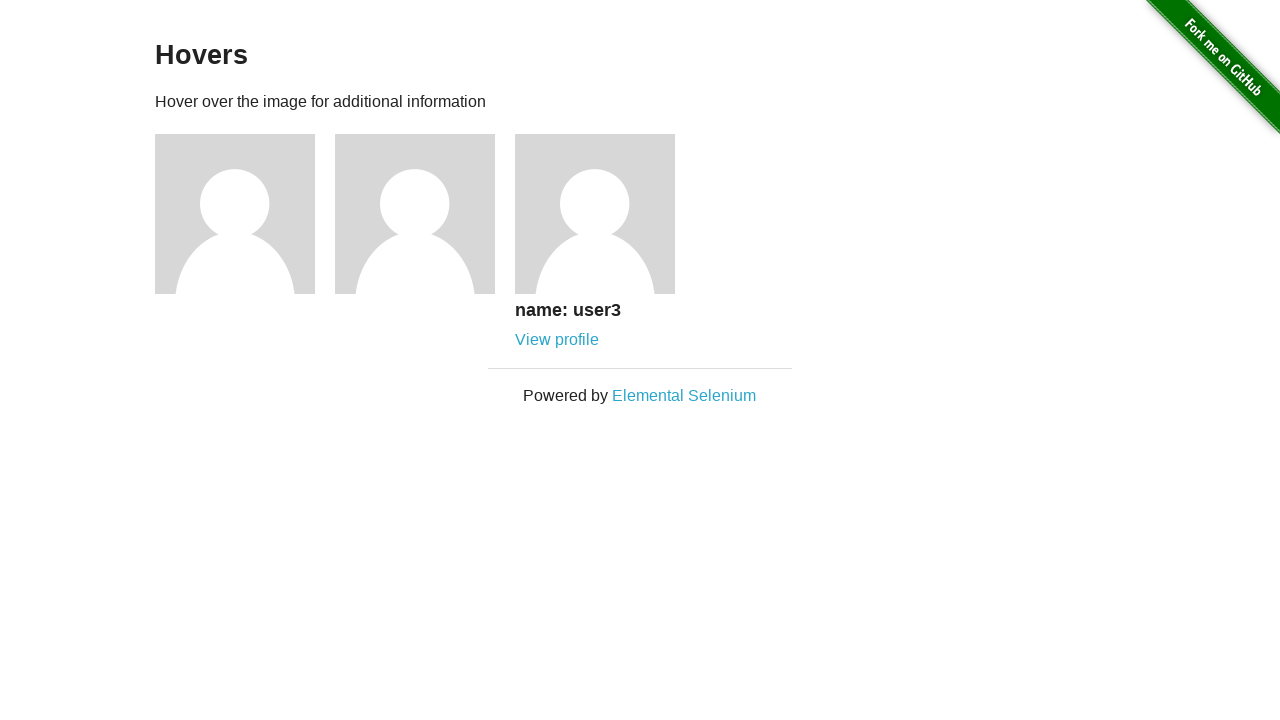

Waited for hover effect to be visible for user 3
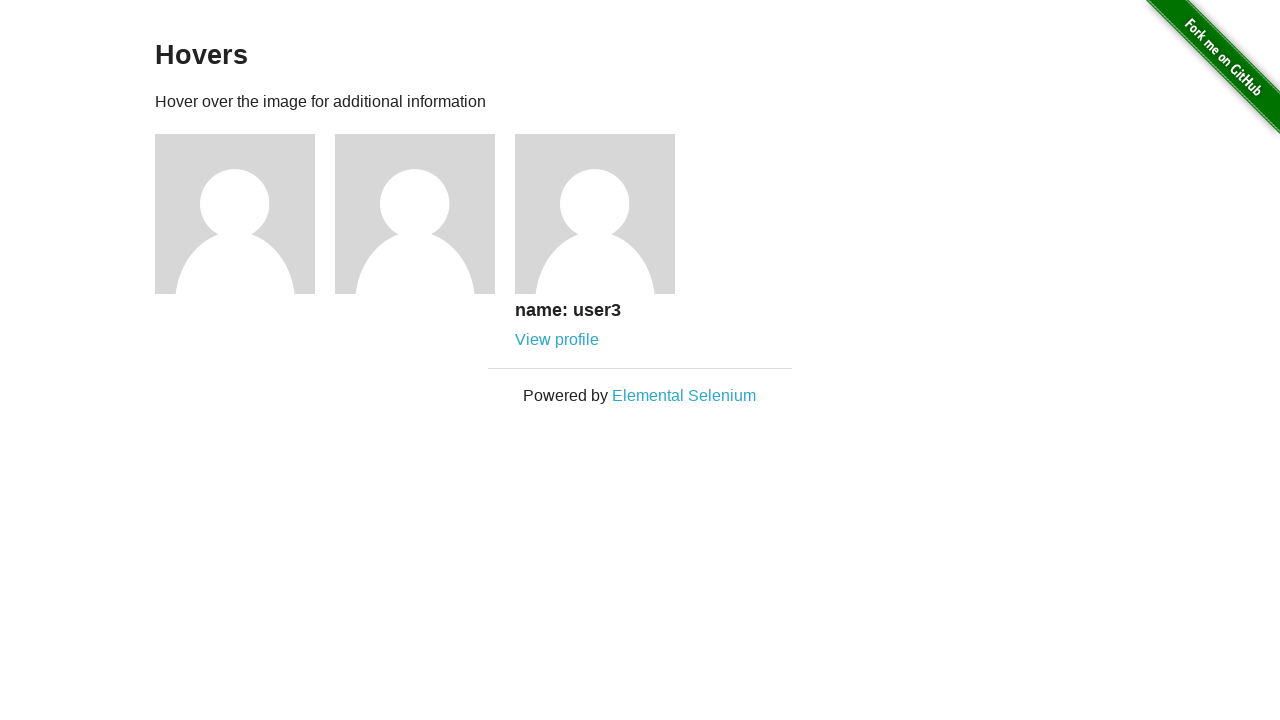

Verified that user name 3 is visible after hover
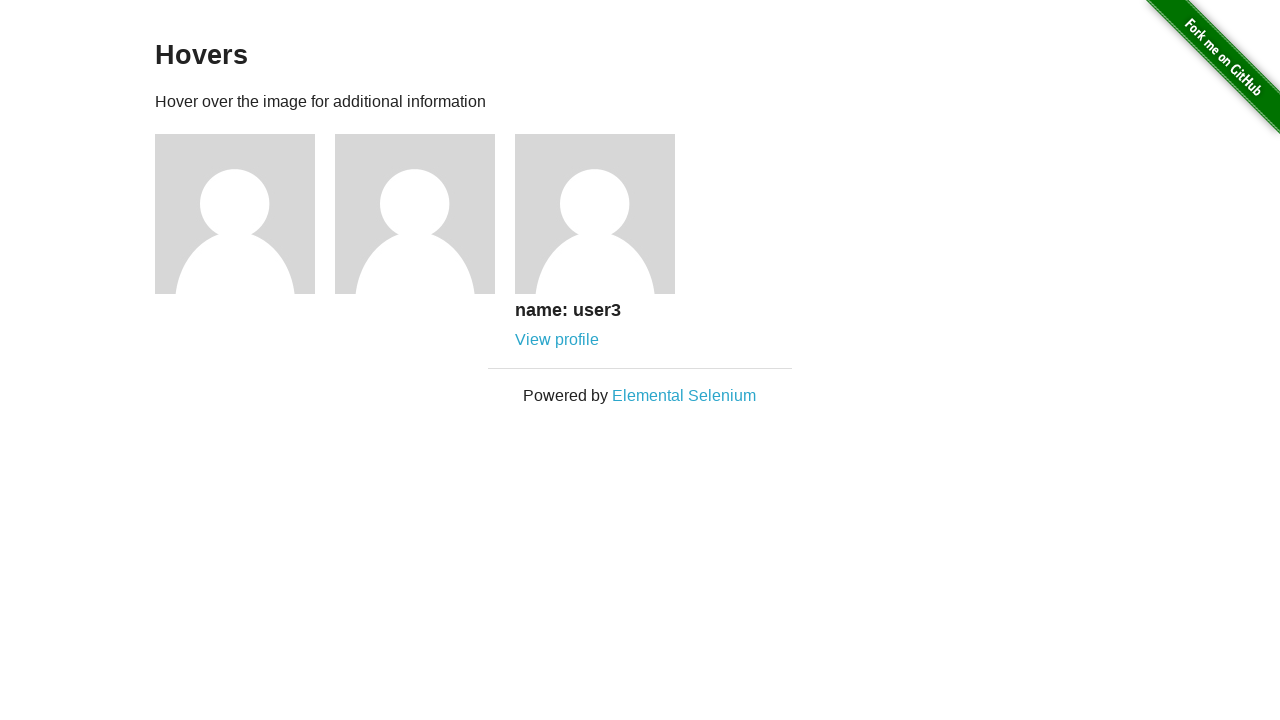

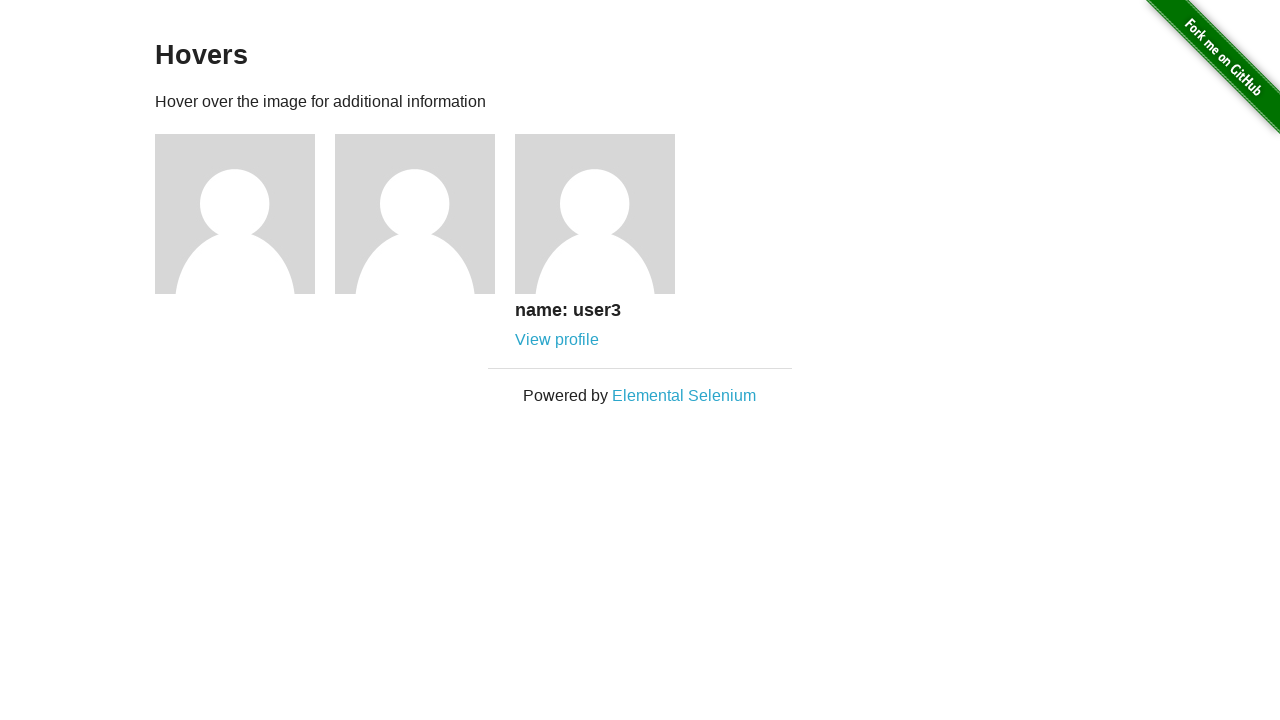